Tests JavaScript prompt dialog by clicking the prompt button and entering text

Starting URL: https://the-internet.herokuapp.com/javascript_alerts

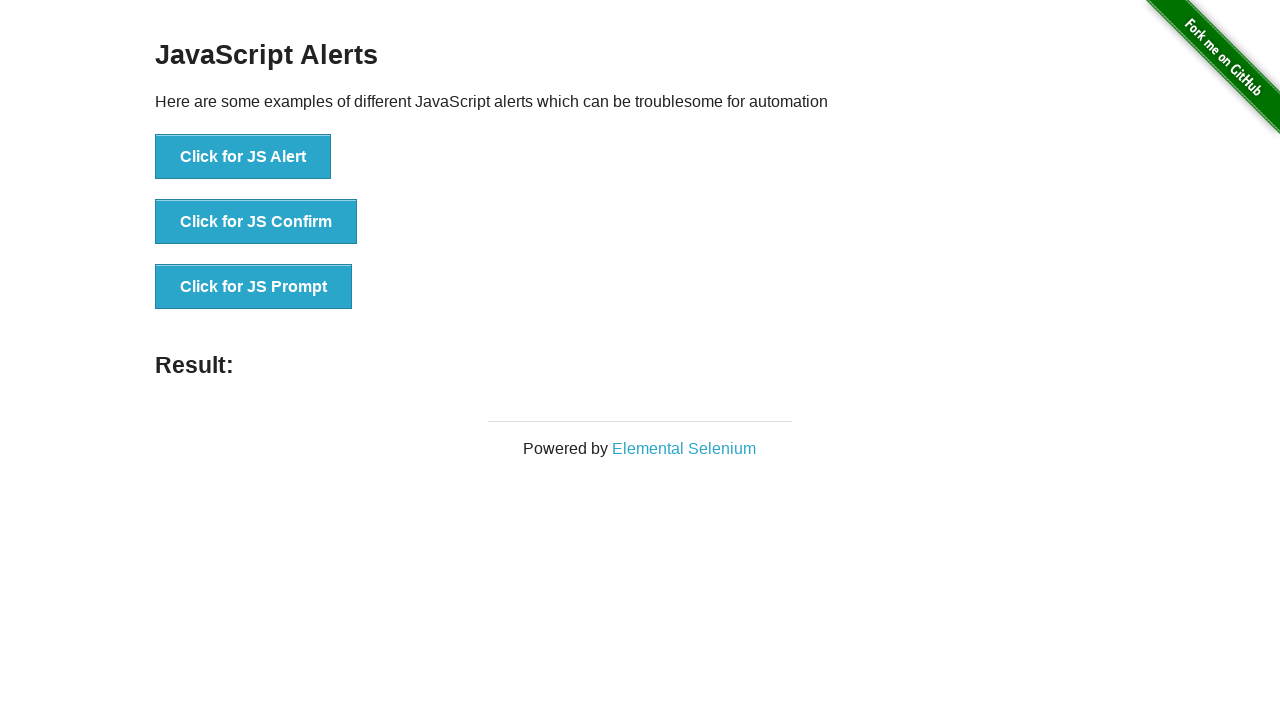

Set up dialog handler to accept prompt with text 'Hello Launchable!'
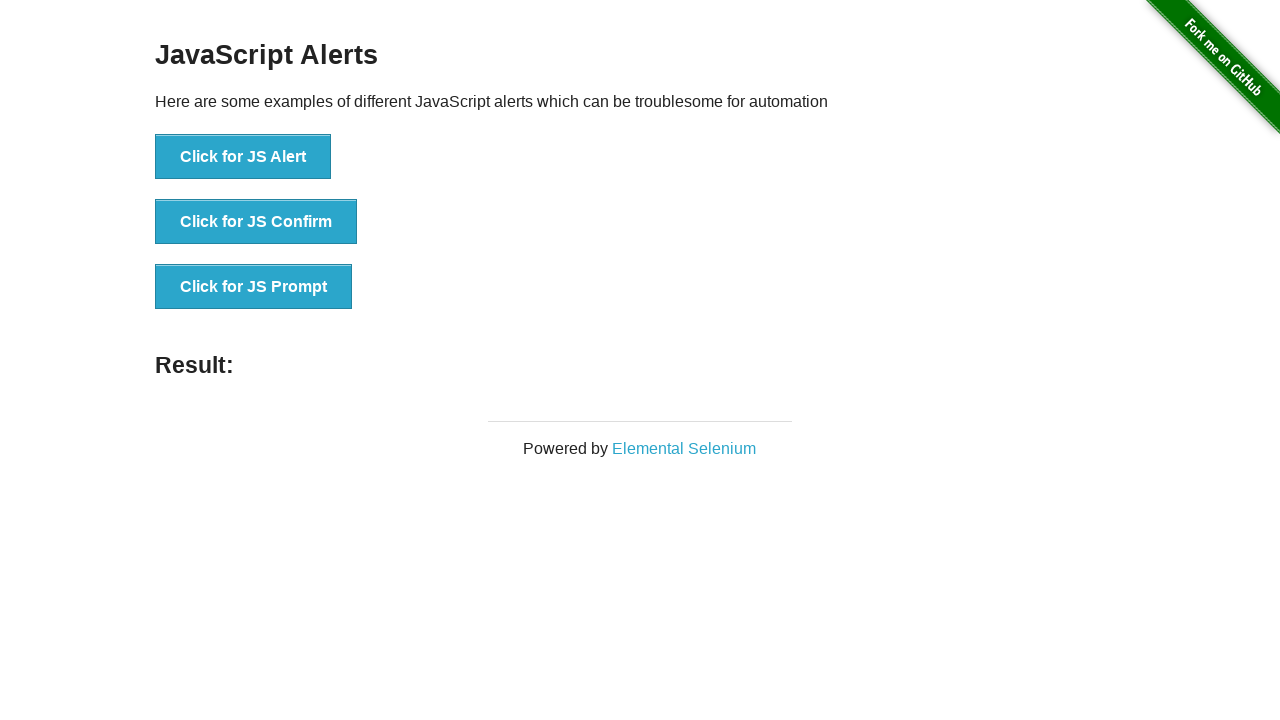

Clicked the 'Click for JS Prompt' button at (254, 287) on xpath=//button[text()='Click for JS Prompt']
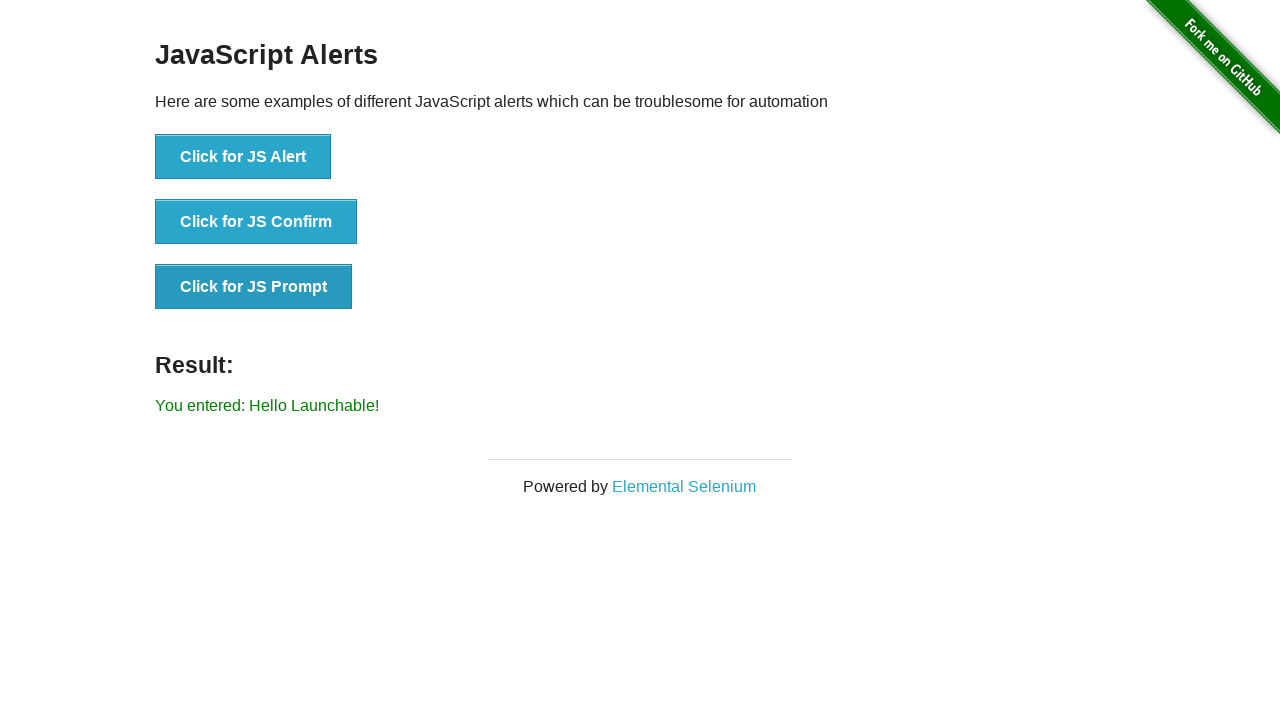

Verified that the prompt result displays 'You entered: Hello Launchable!'
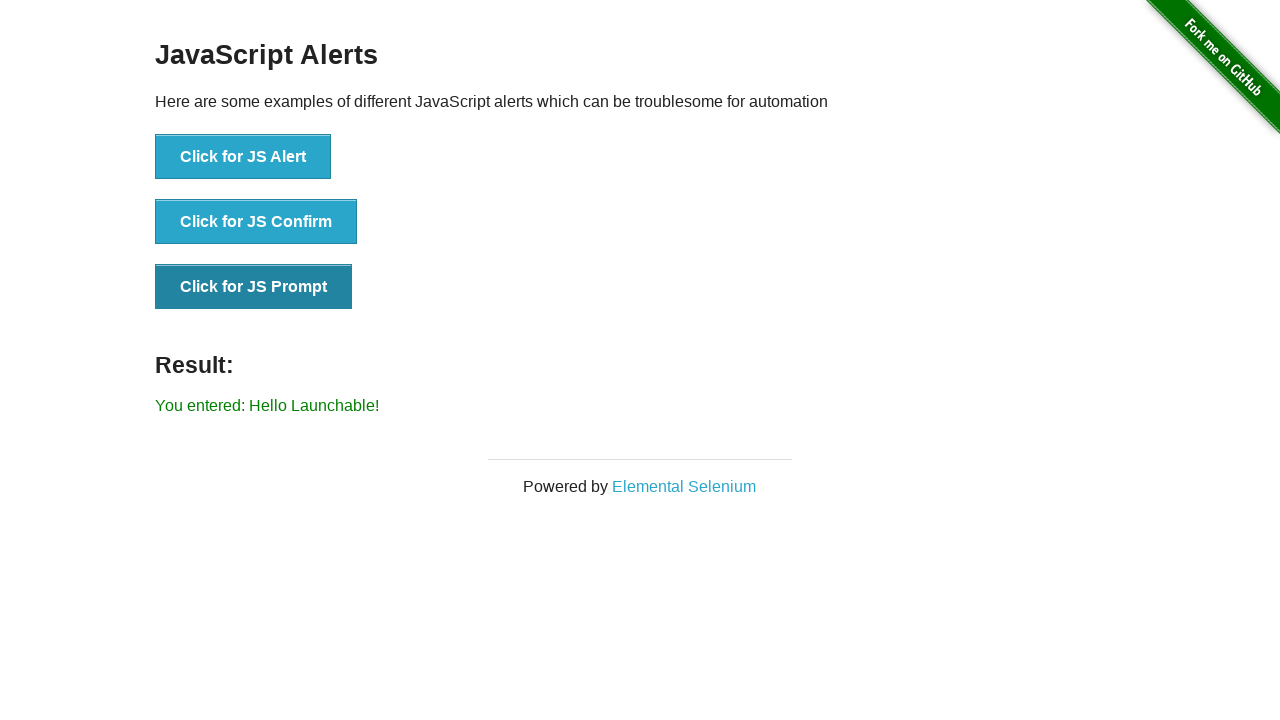

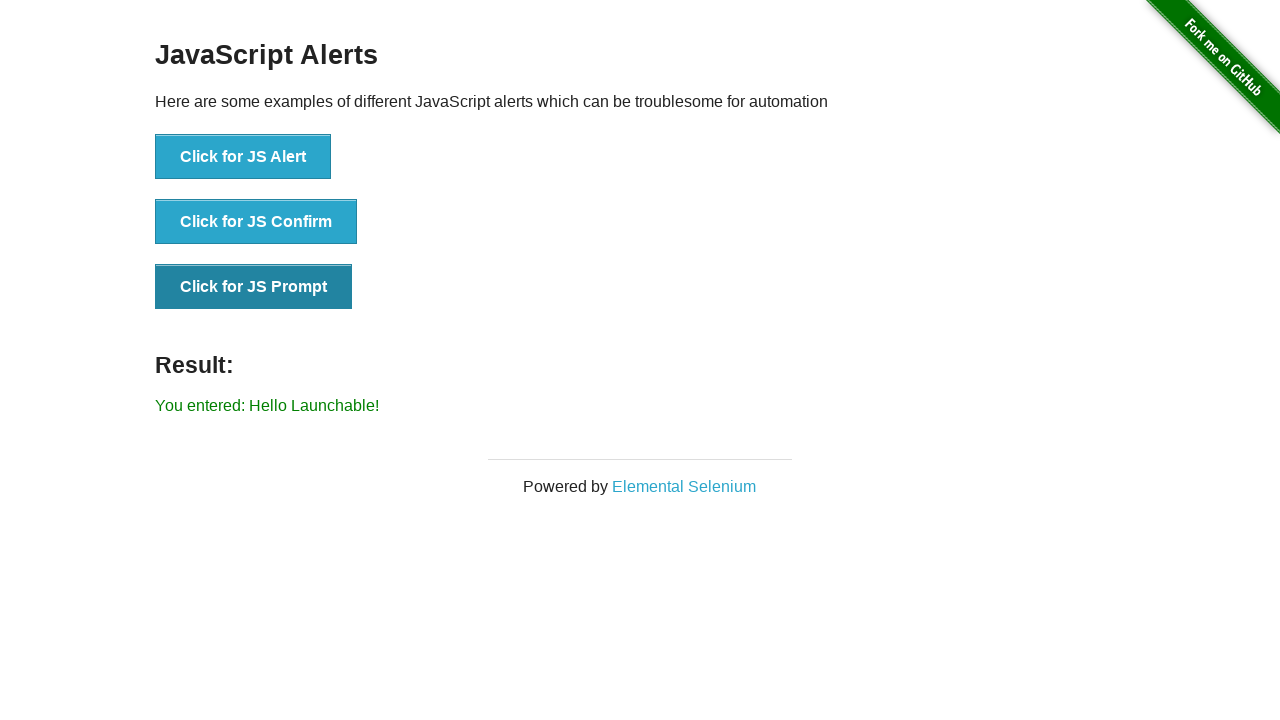